Automates package tracking lookup on kuaidi100.com by entering a tracking number and clicking the search button to retrieve tracking information

Starting URL: https://www.kuaidi100.com/

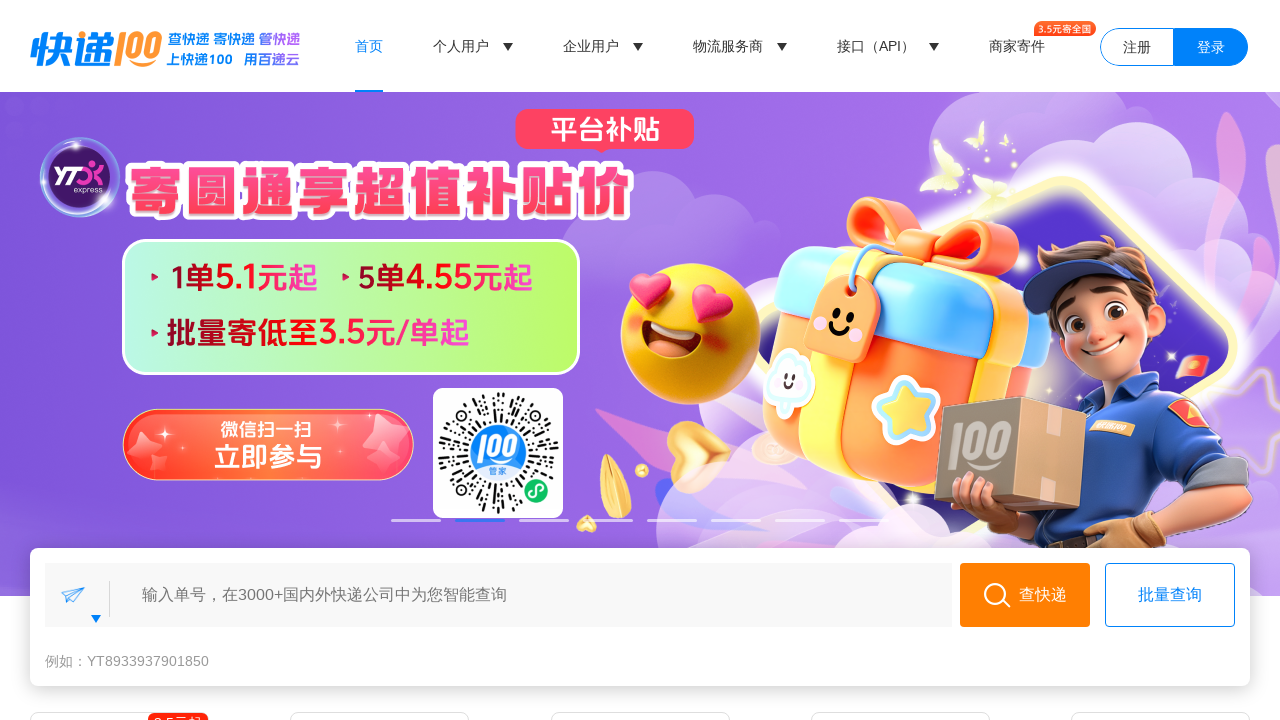

Filled tracking number field with '773075149142325' on #input
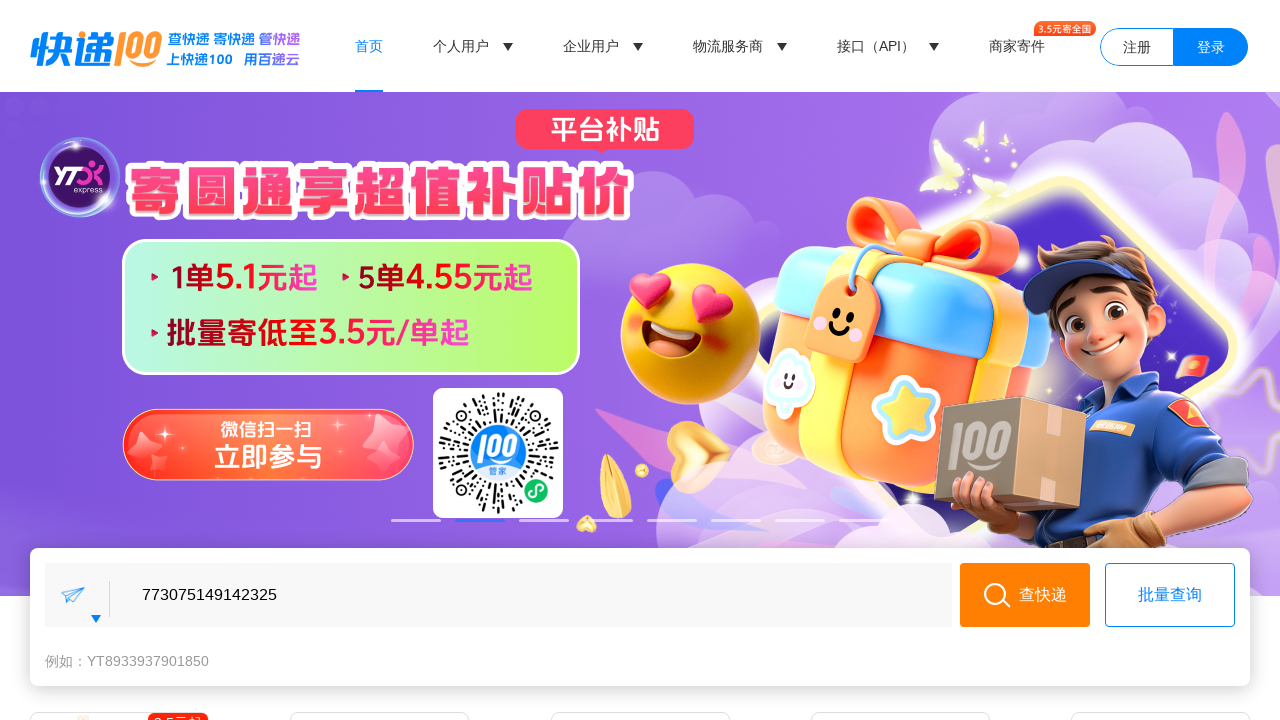

Clicked search button to query package tracking at (1170, 595) on .button
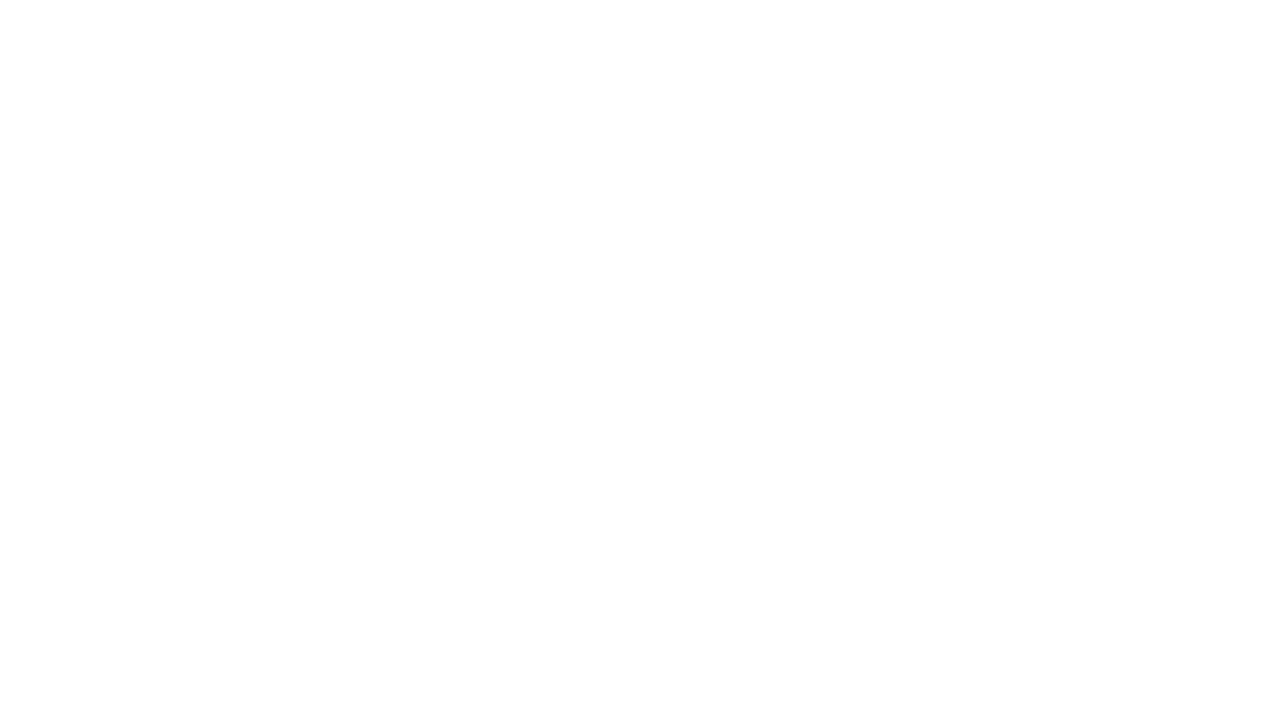

Waited 1000ms for results to load
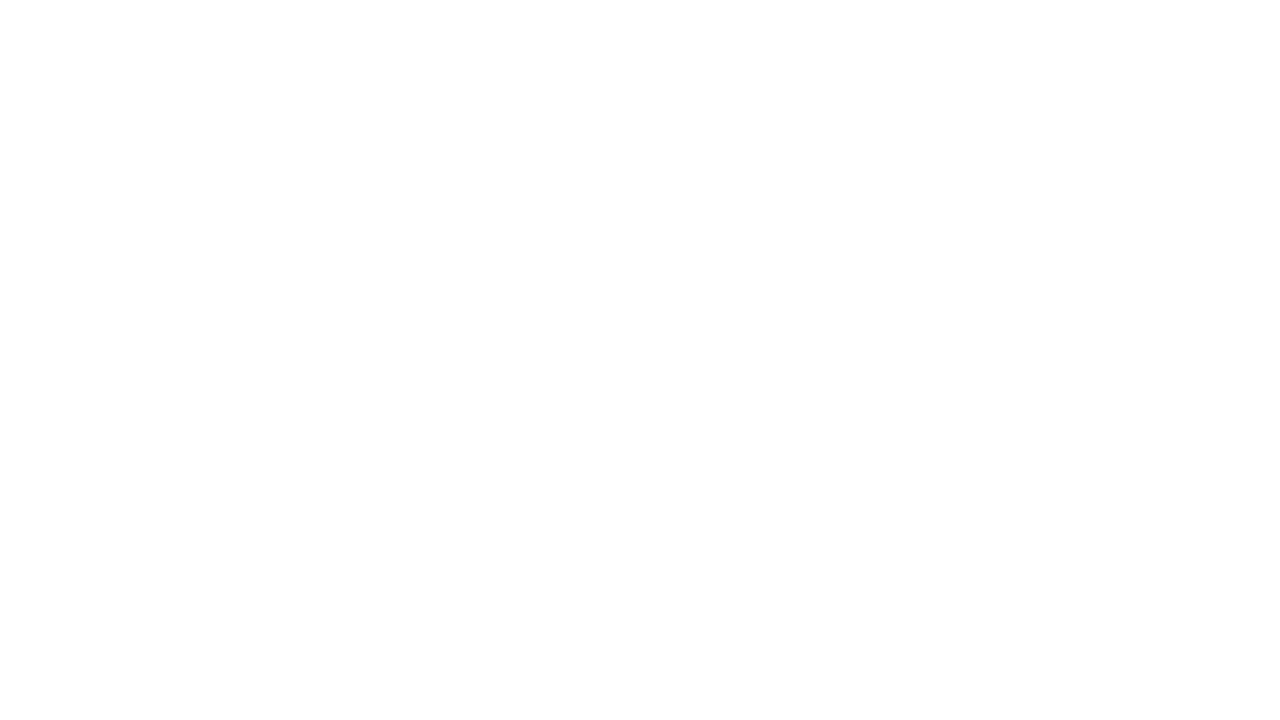

Located error message element
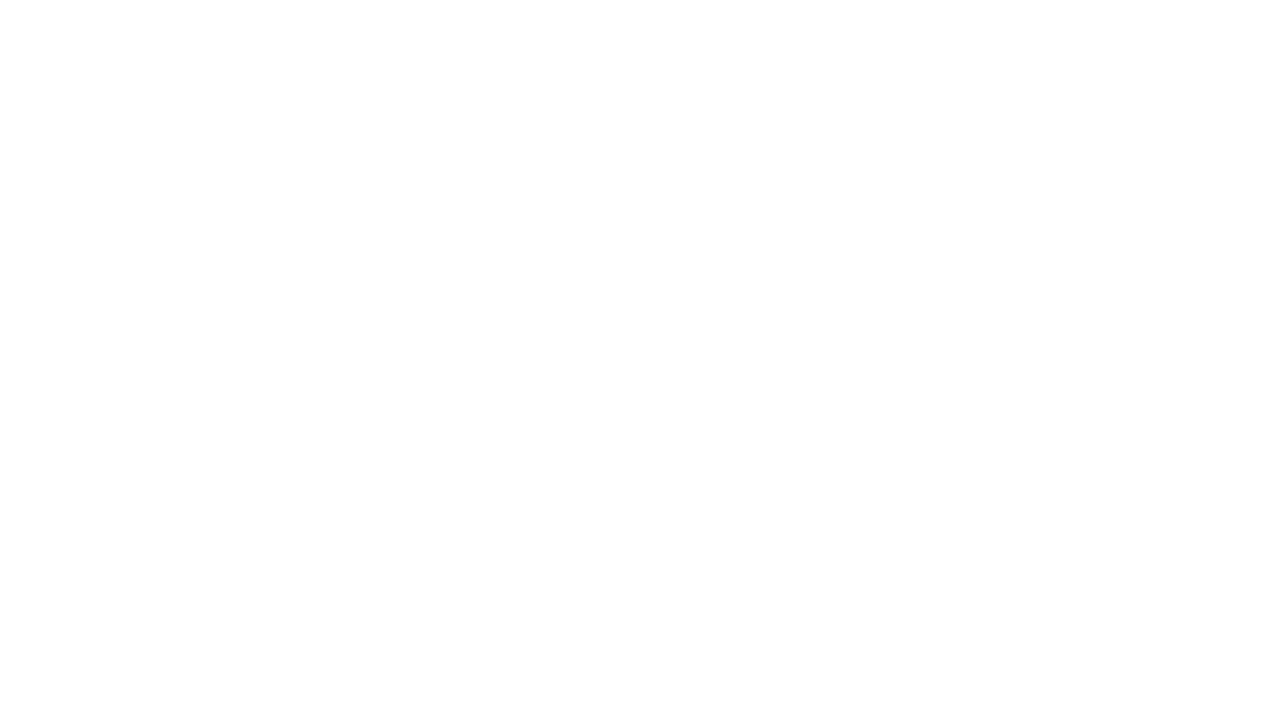

Package information not yet available - tracking elements did not appear within timeout
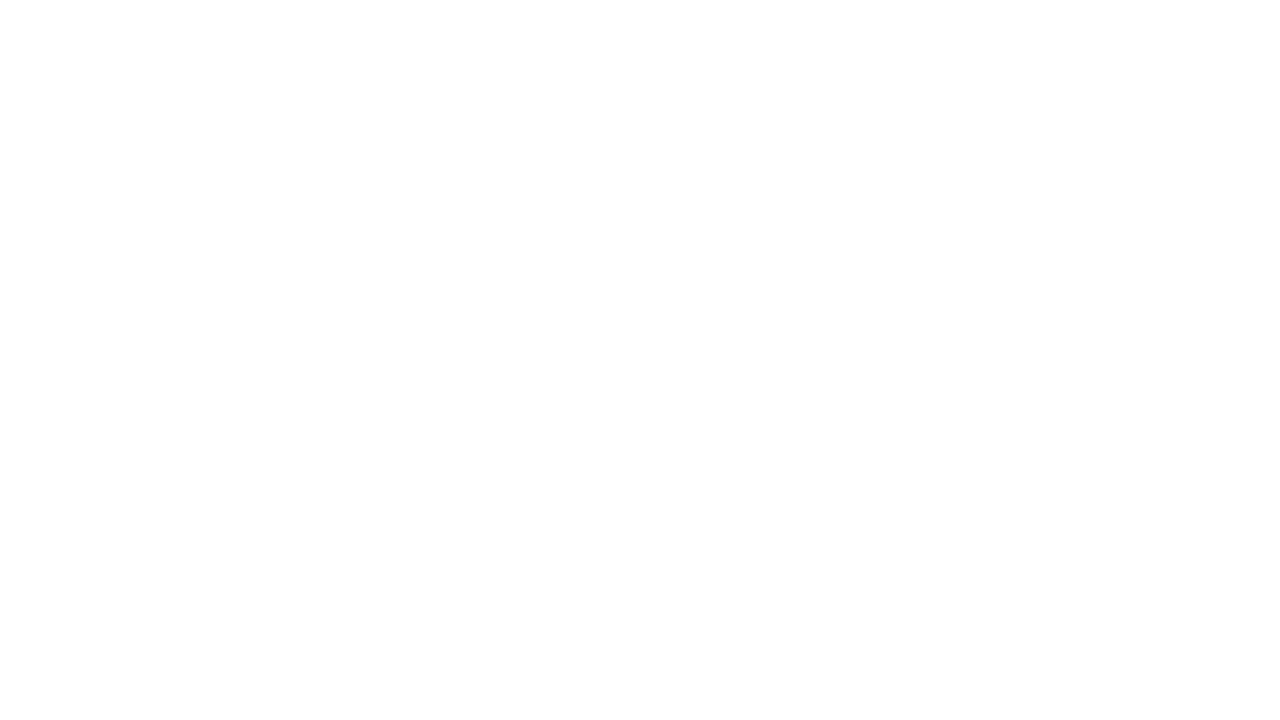

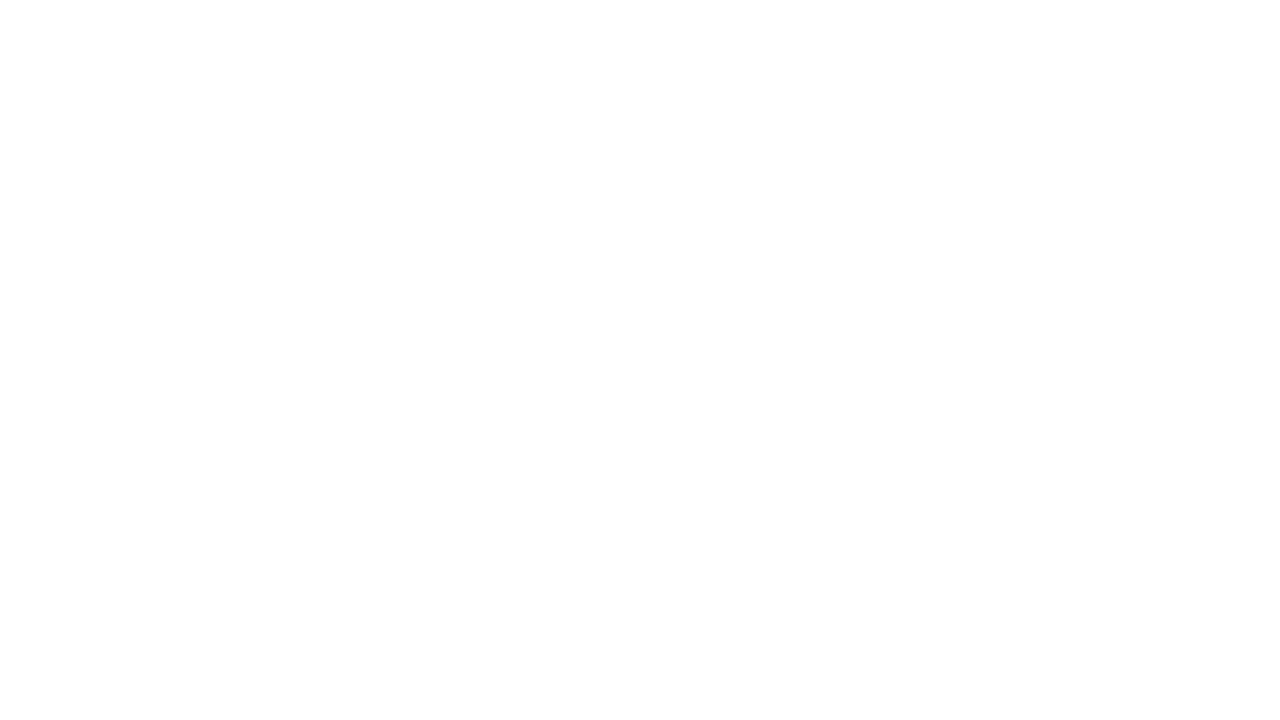